Navigates to an automation practice page and interacts with footer links to verify they are clickable and present

Starting URL: https://rahulshettyacademy.com/AutomationPractice/

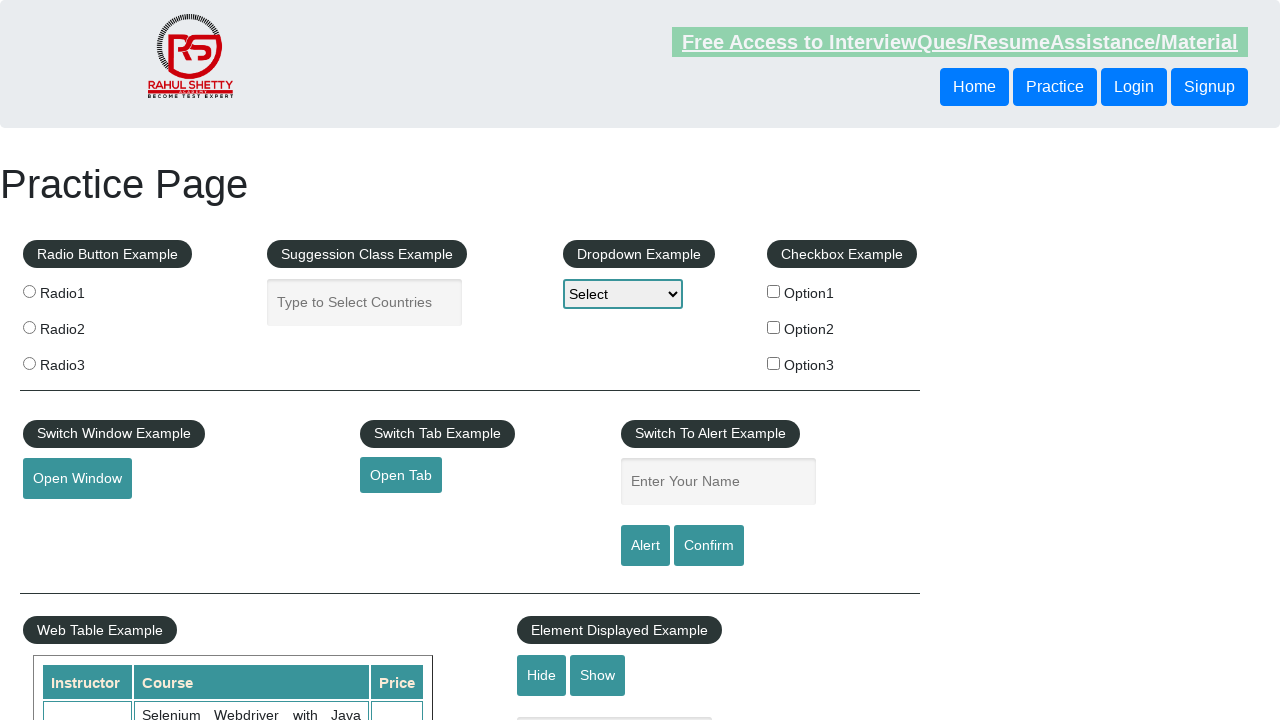

Waited for footer links to load
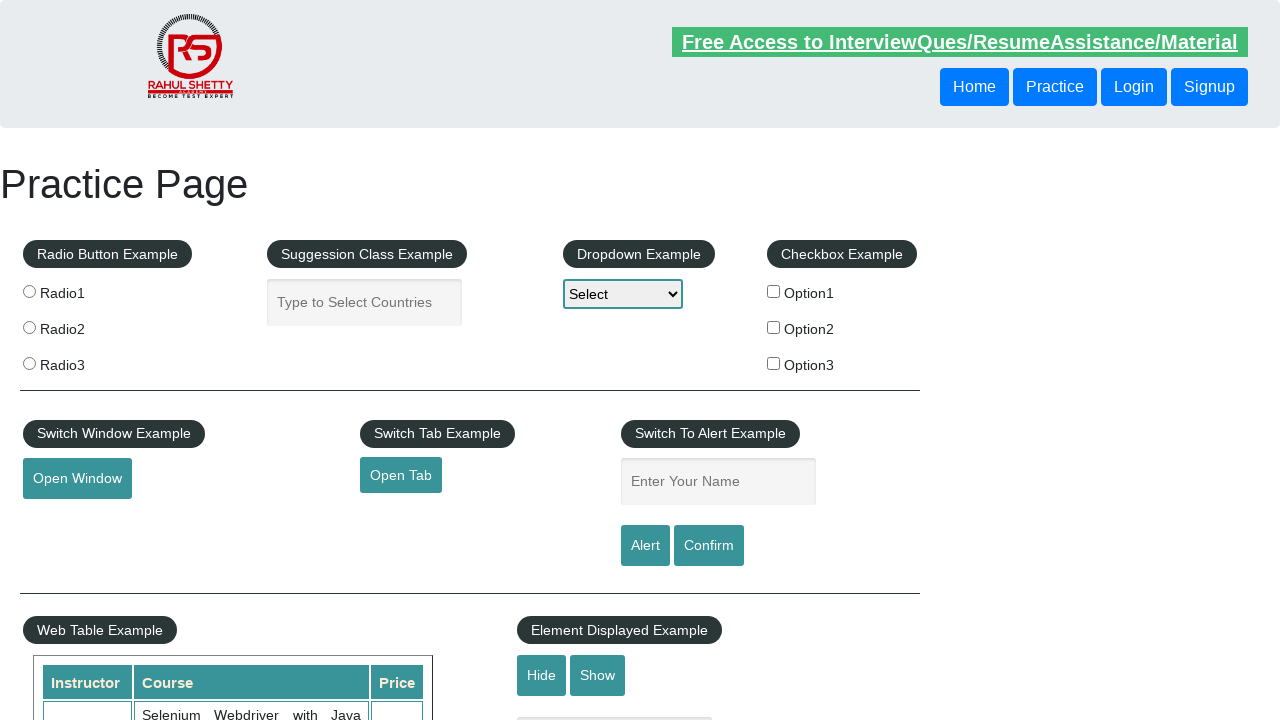

Retrieved all footer links from the page
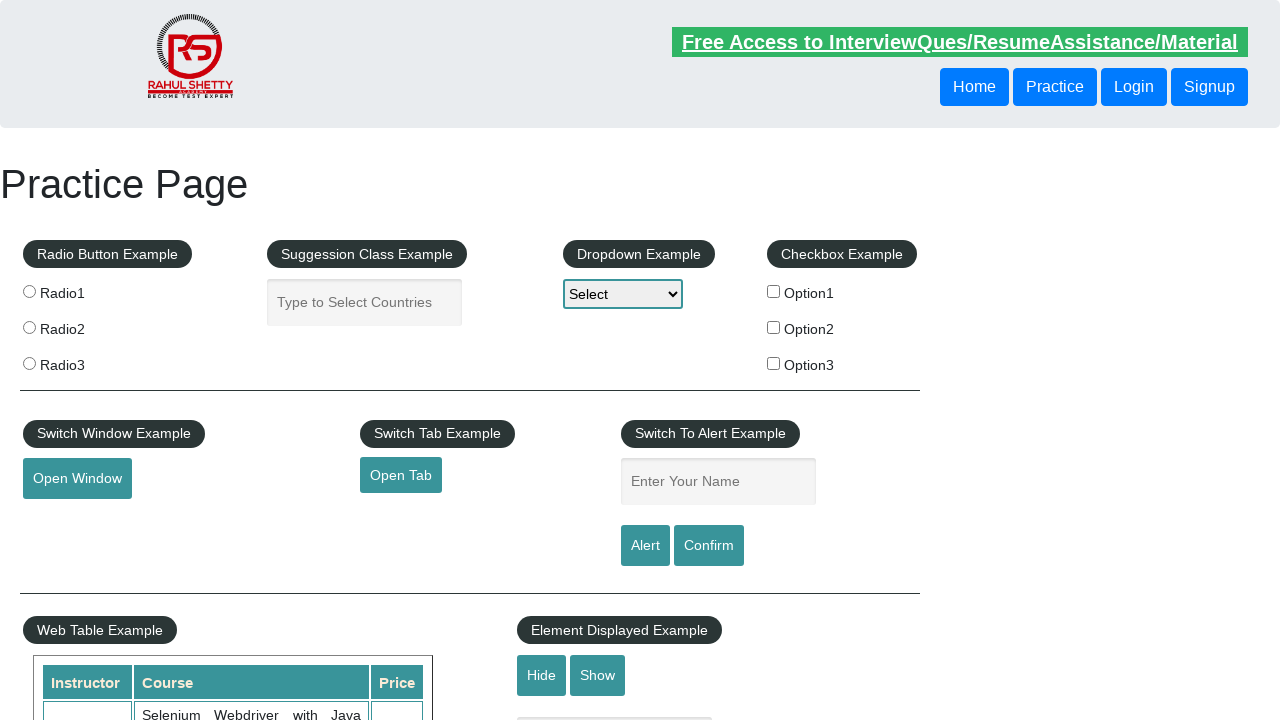

Pressed Control key for footer link: REST API
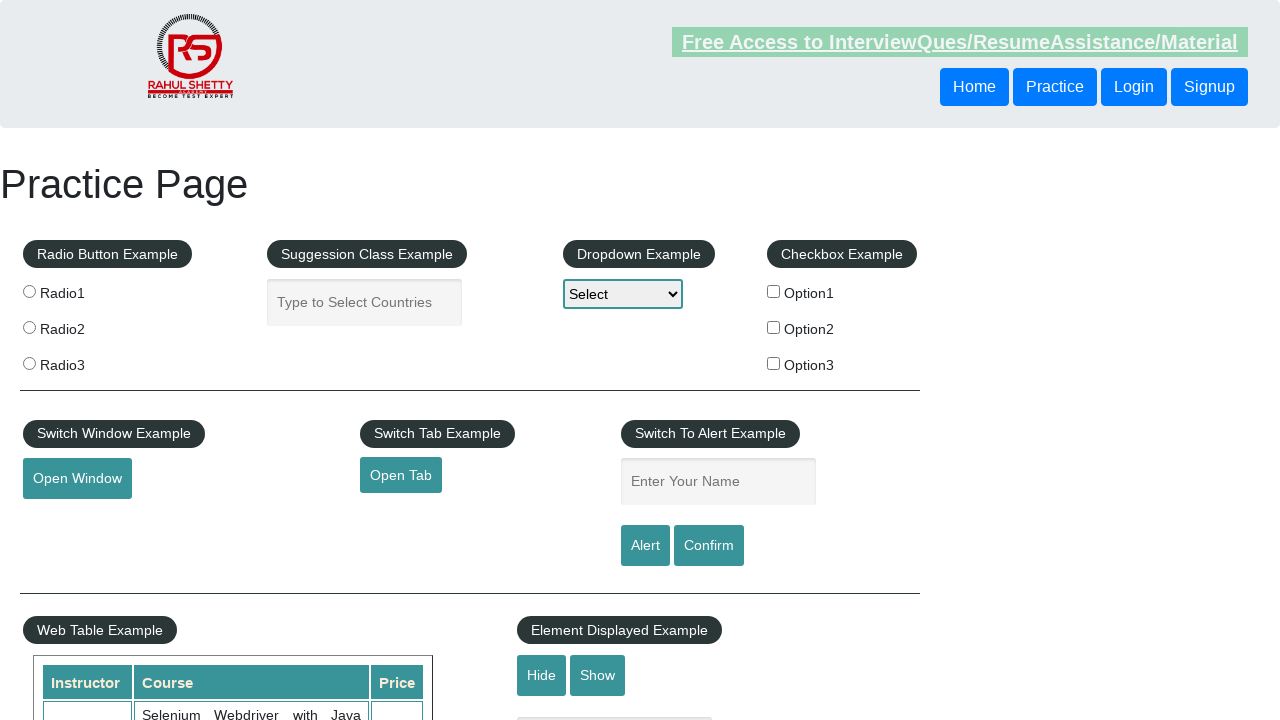

Clicked footer link 'REST API' with Control held (href: http://www.restapitutorial.com/)
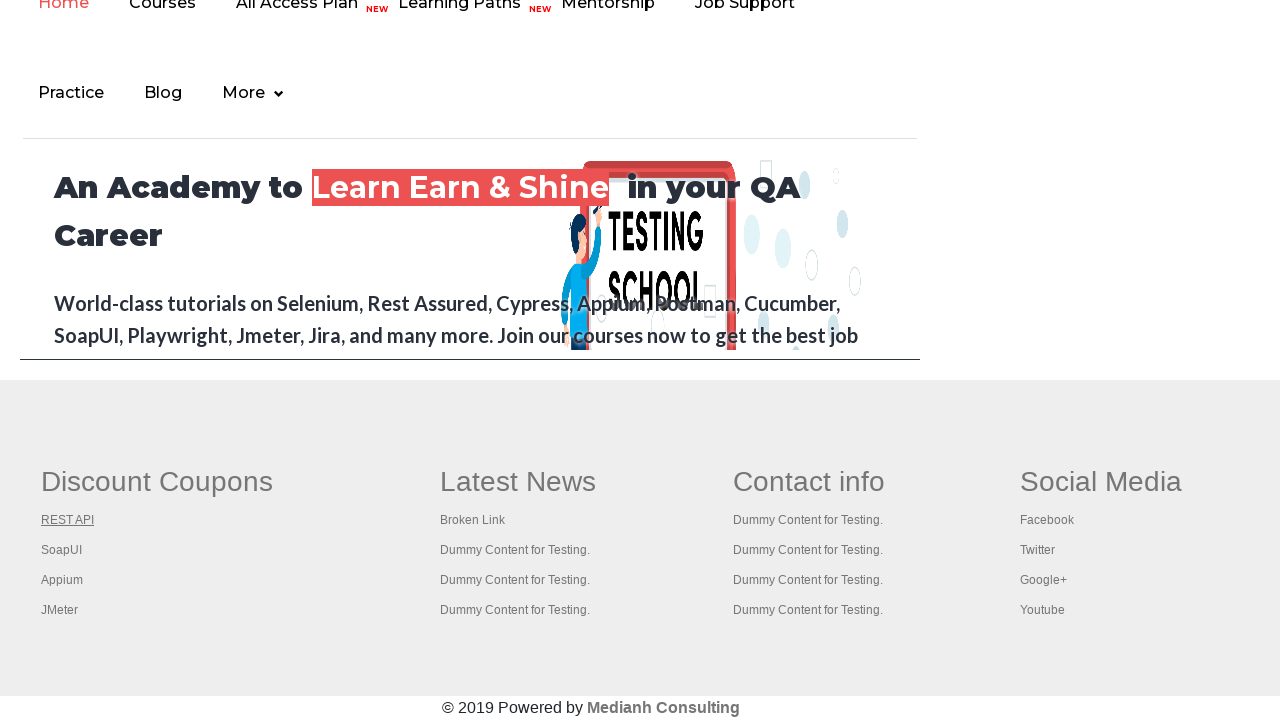

Released Control key
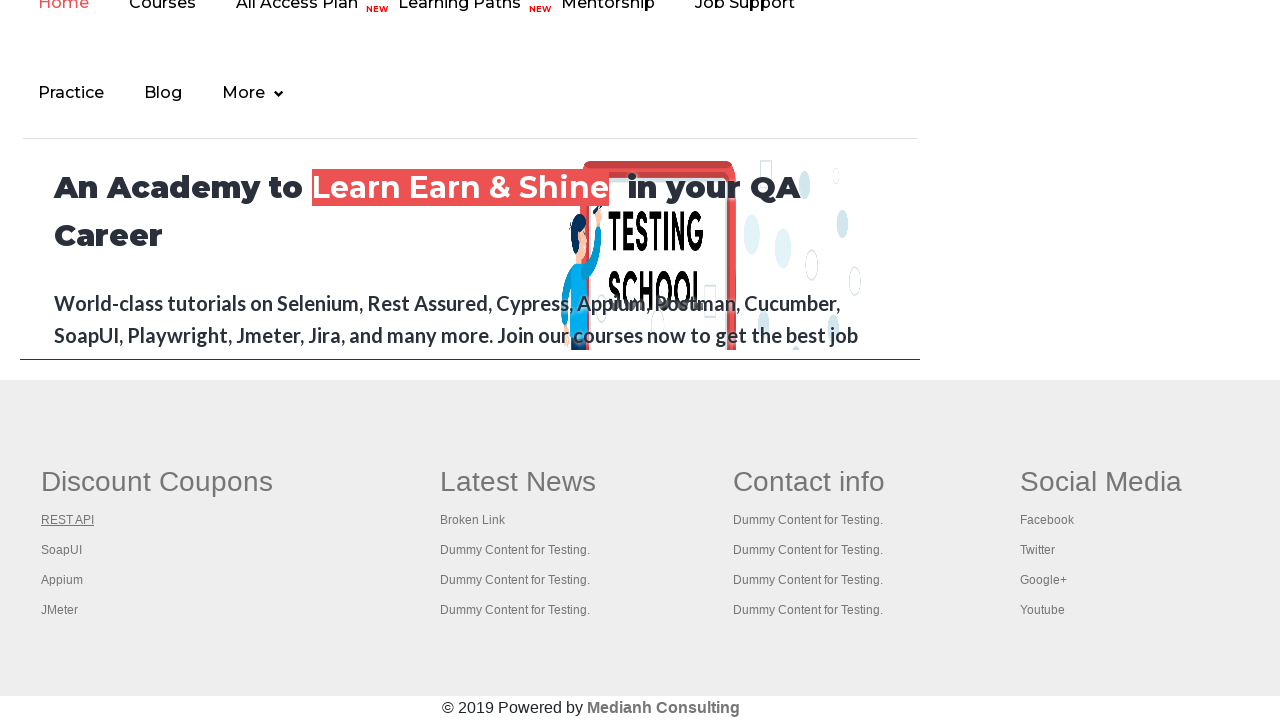

Waited 500ms before next footer link interaction
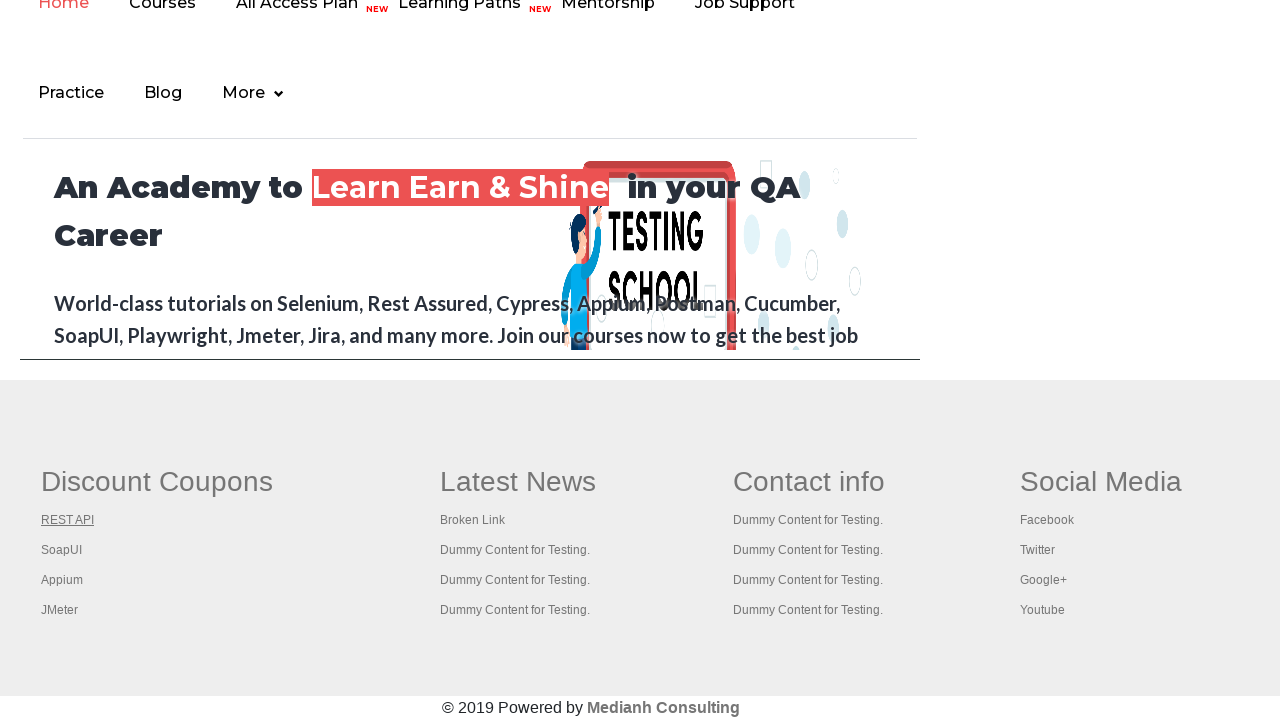

Pressed Control key for footer link: SoapUI
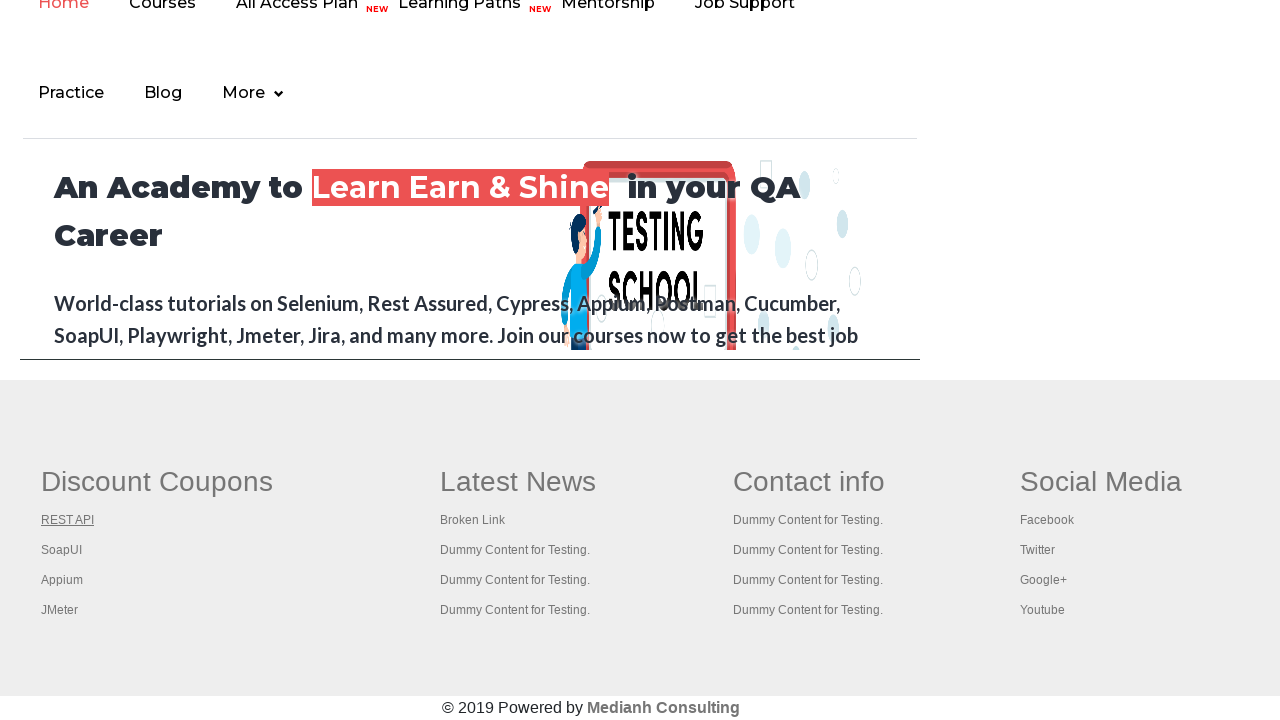

Clicked footer link 'SoapUI' with Control held (href: https://www.soapui.org/)
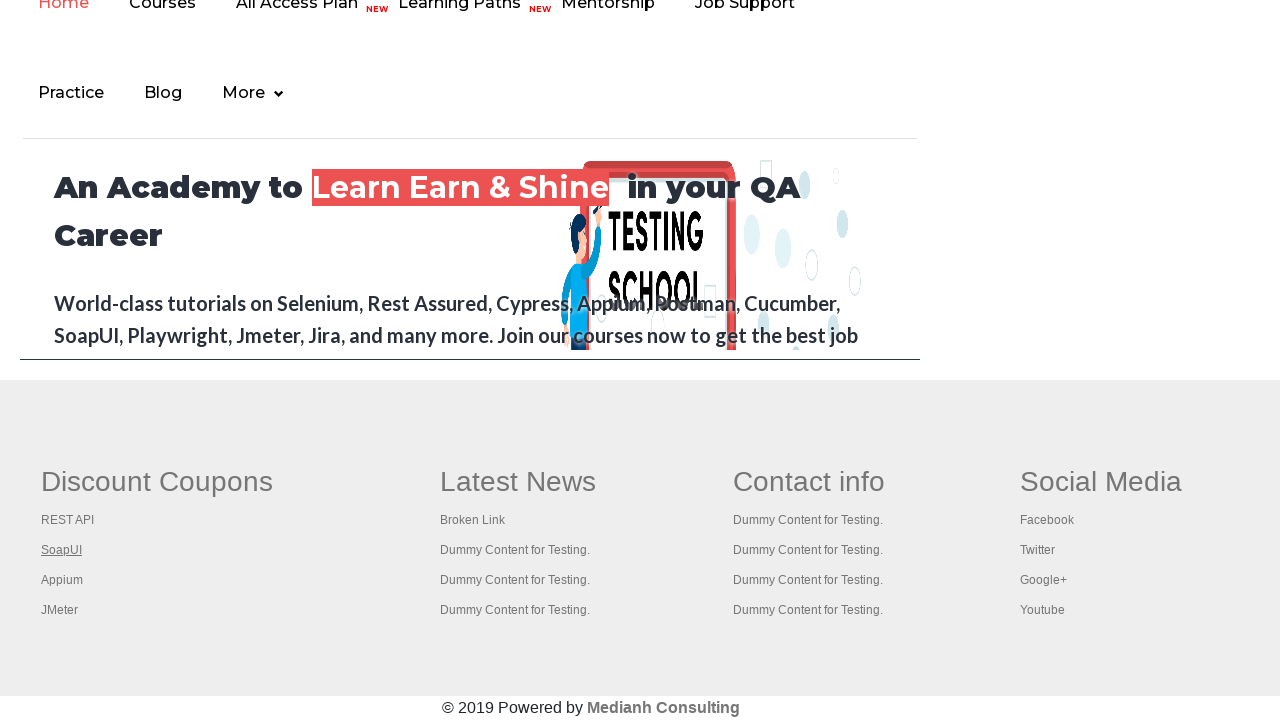

Released Control key
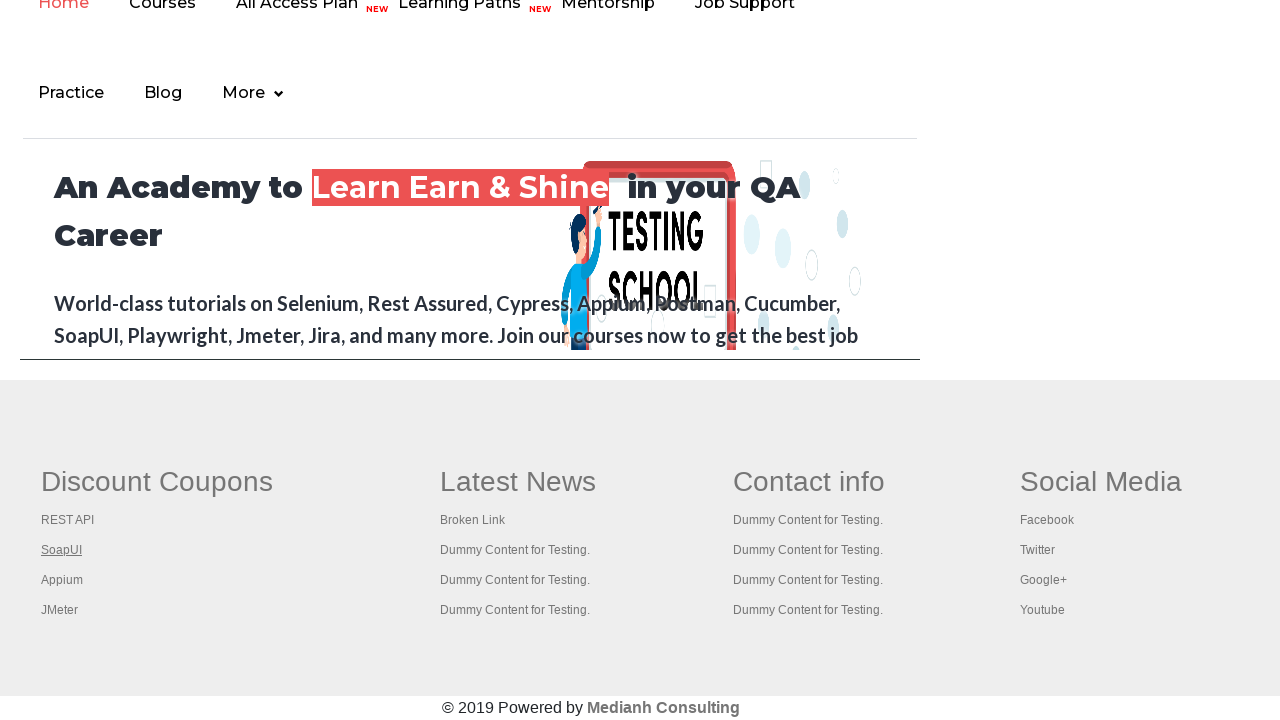

Waited 500ms before next footer link interaction
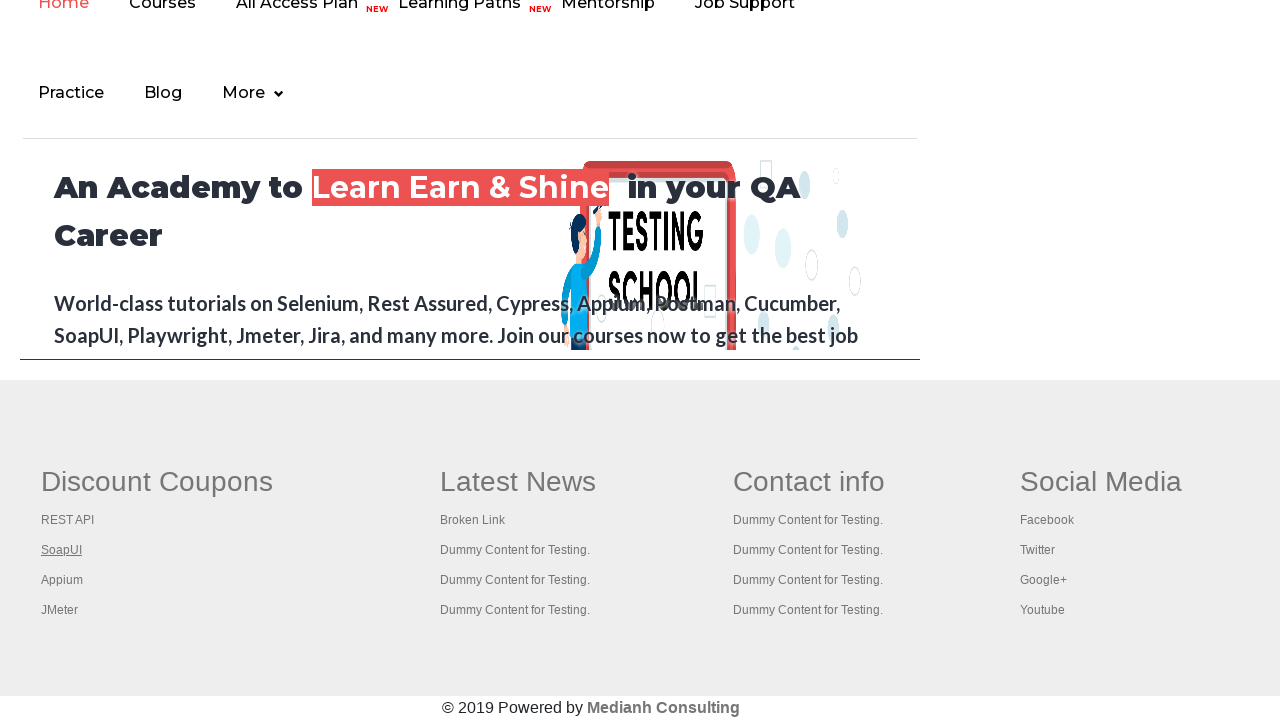

Pressed Control key for footer link: Appium
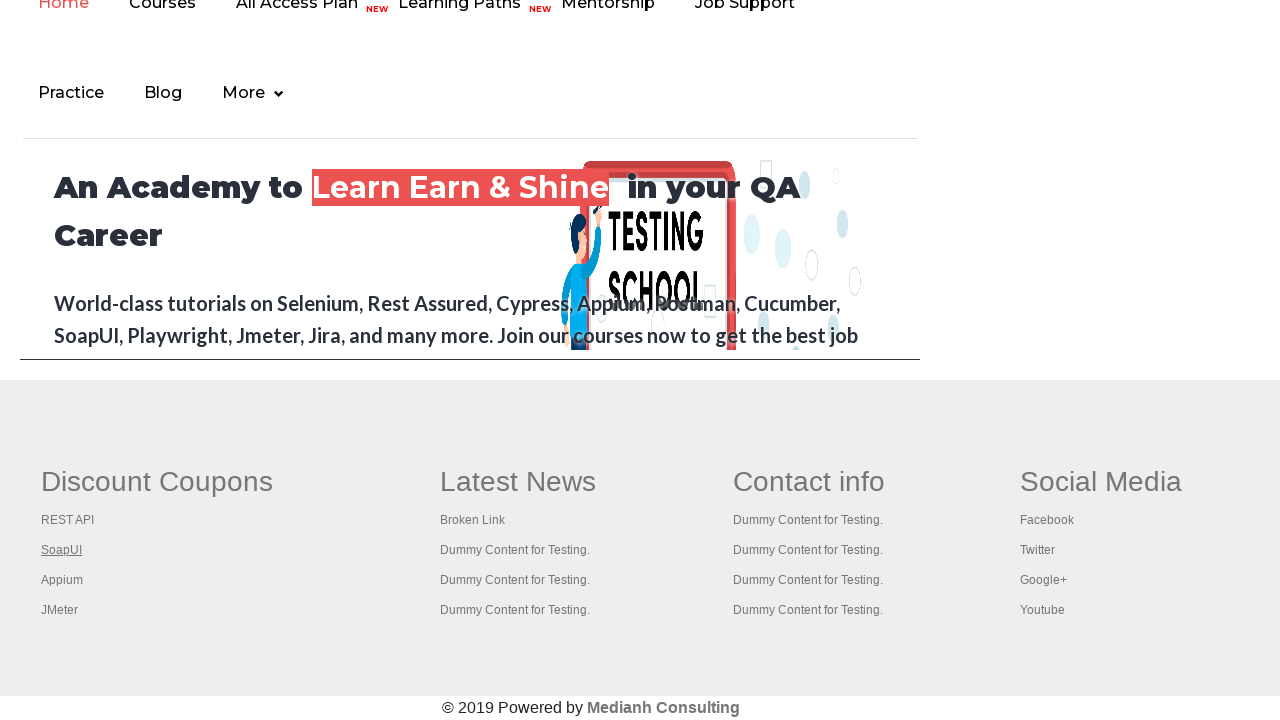

Clicked footer link 'Appium' with Control held (href: https://courses.rahulshettyacademy.com/p/appium-tutorial)
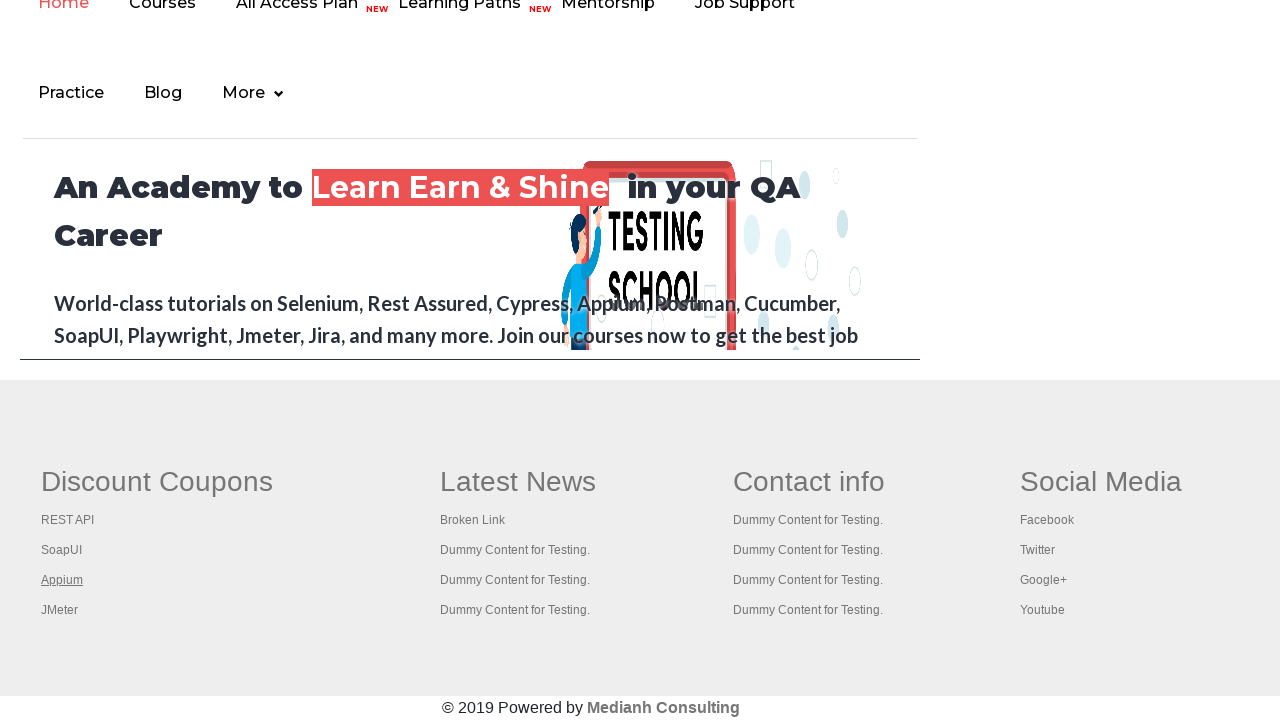

Released Control key
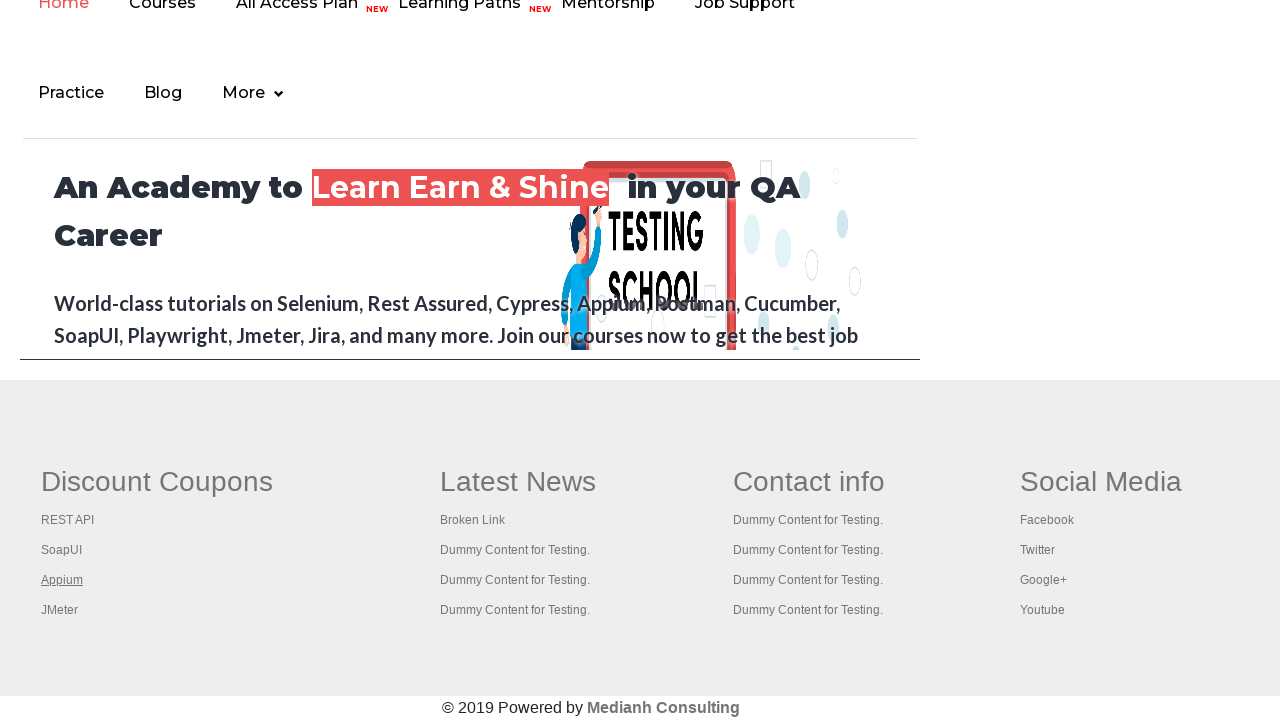

Waited 500ms before next footer link interaction
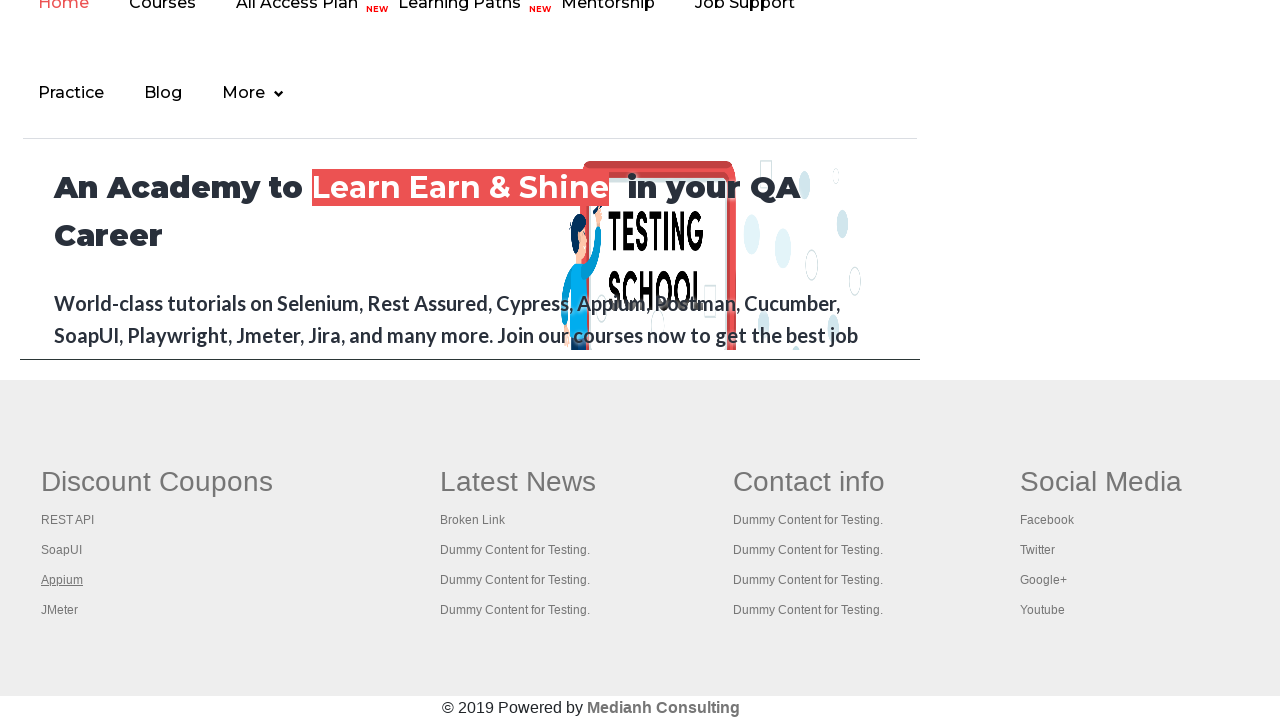

Pressed Control key for footer link: JMeter
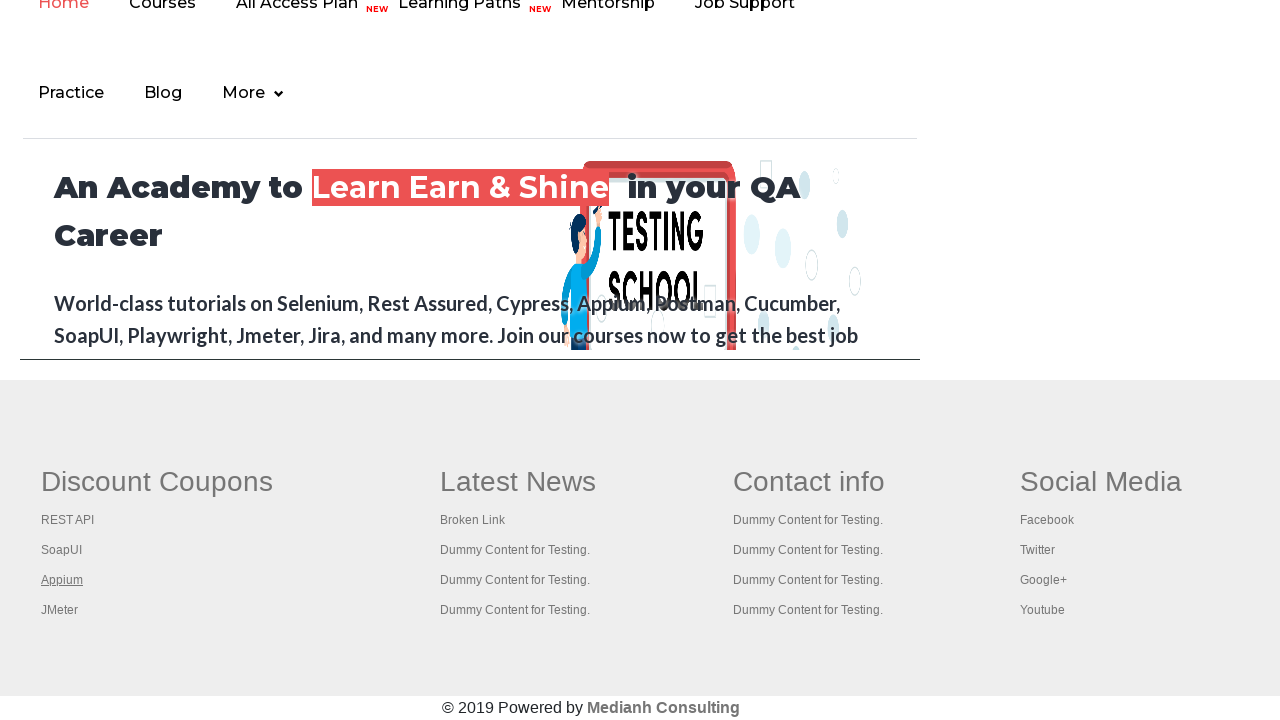

Clicked footer link 'JMeter' with Control held (href: https://jmeter.apache.org/)
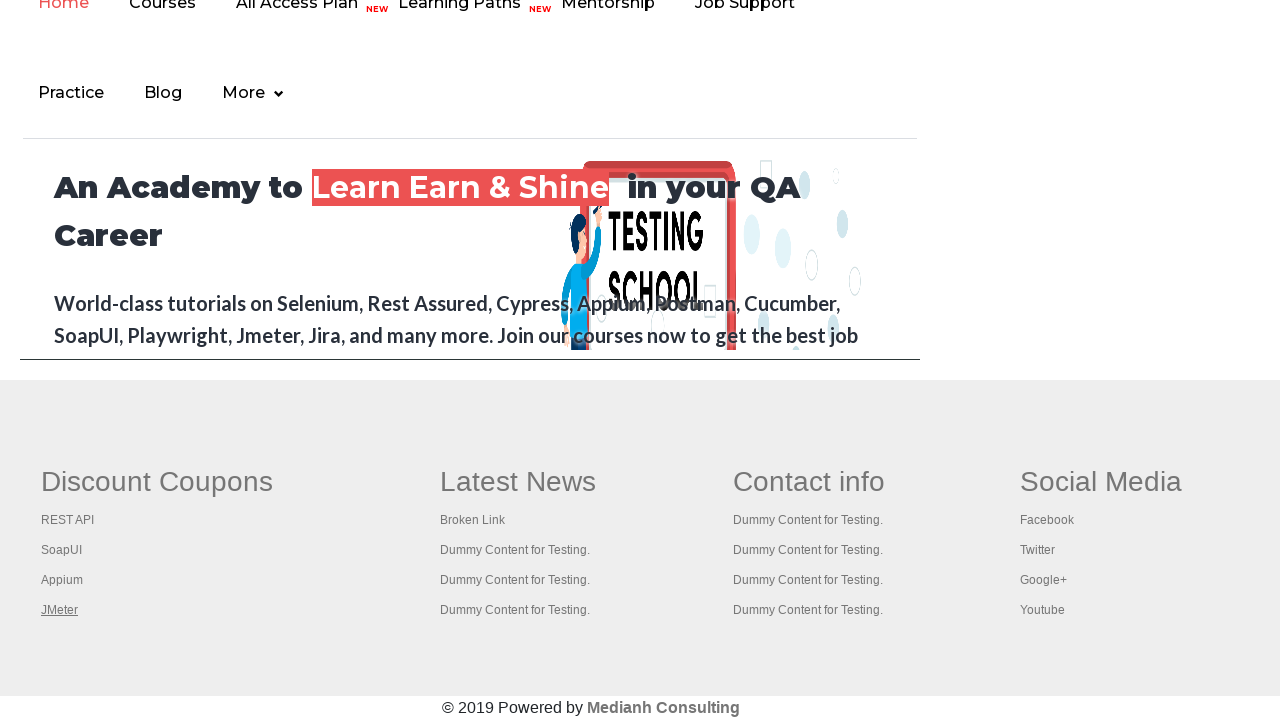

Released Control key
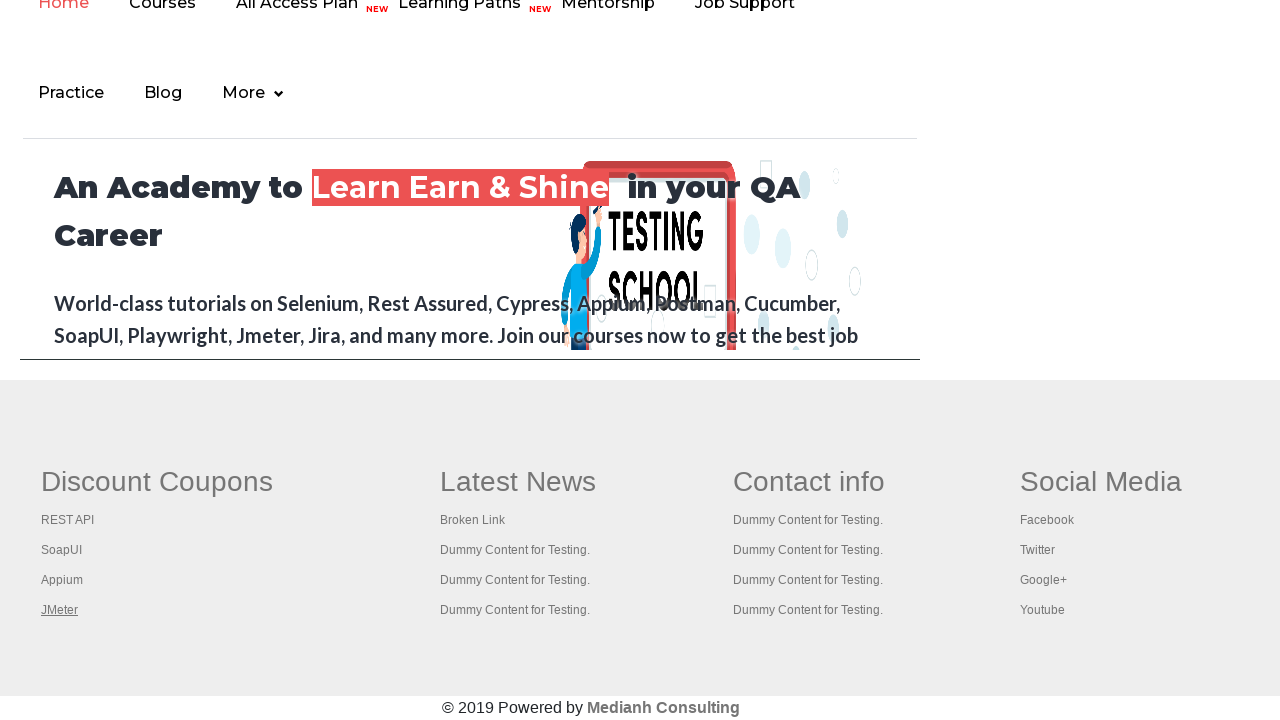

Waited 500ms before next footer link interaction
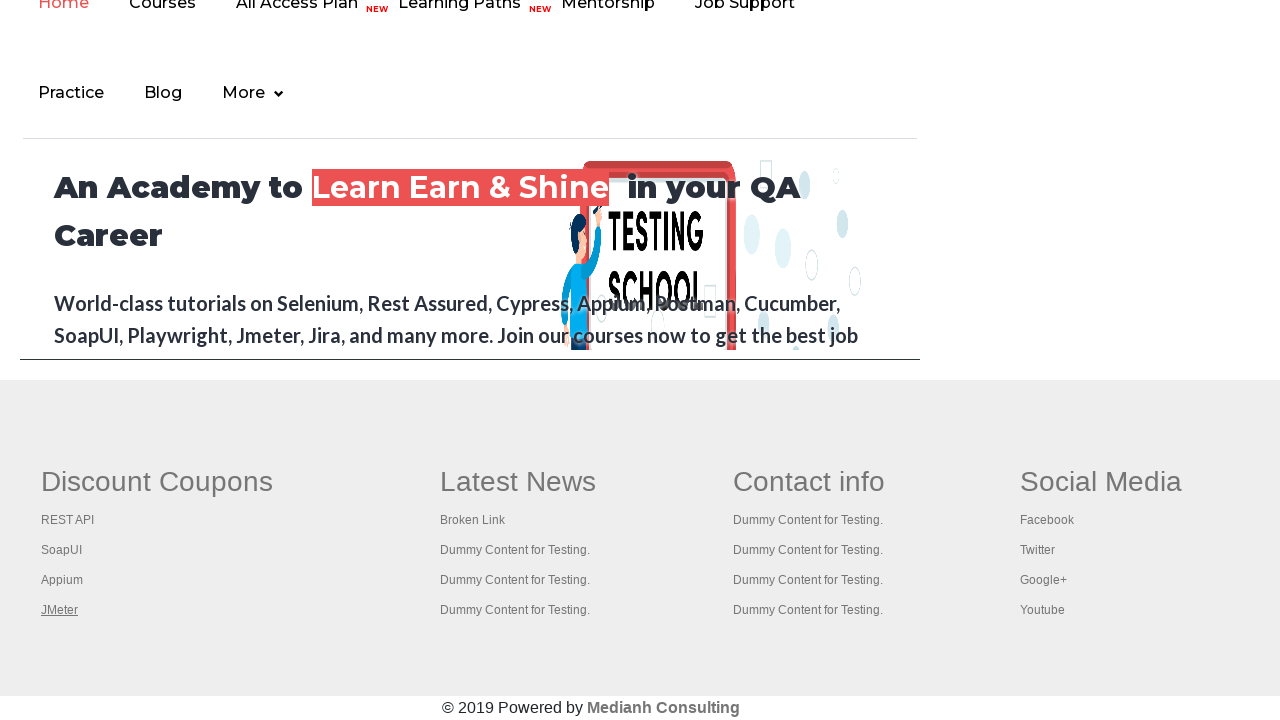

Pressed Control key for footer link: Broken Link
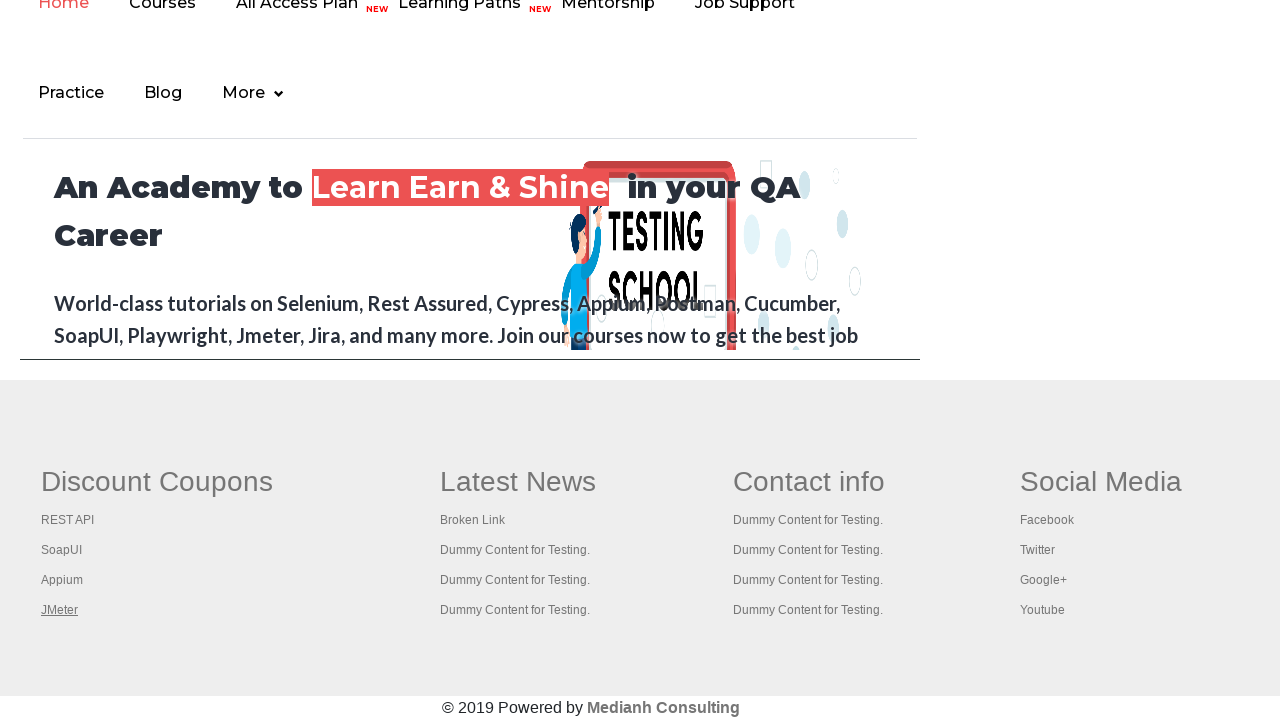

Clicked footer link 'Broken Link' with Control held (href: https://rahulshettyacademy.com/brokenlink)
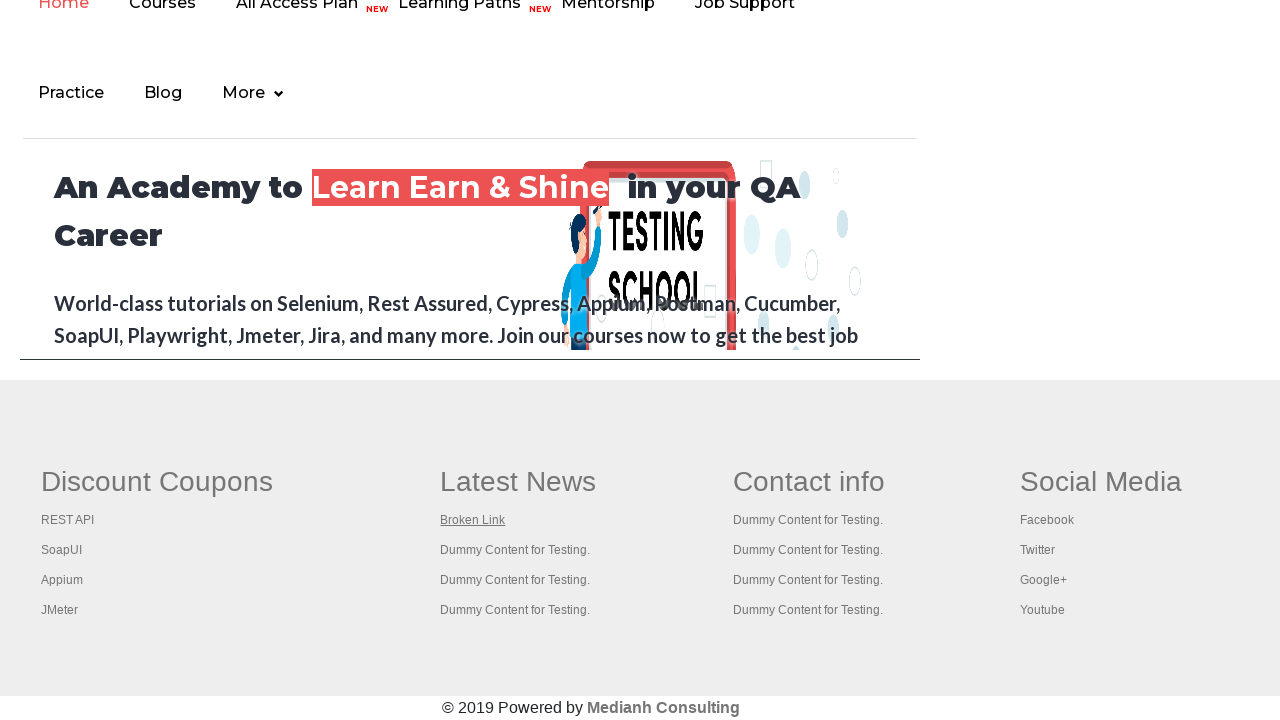

Released Control key
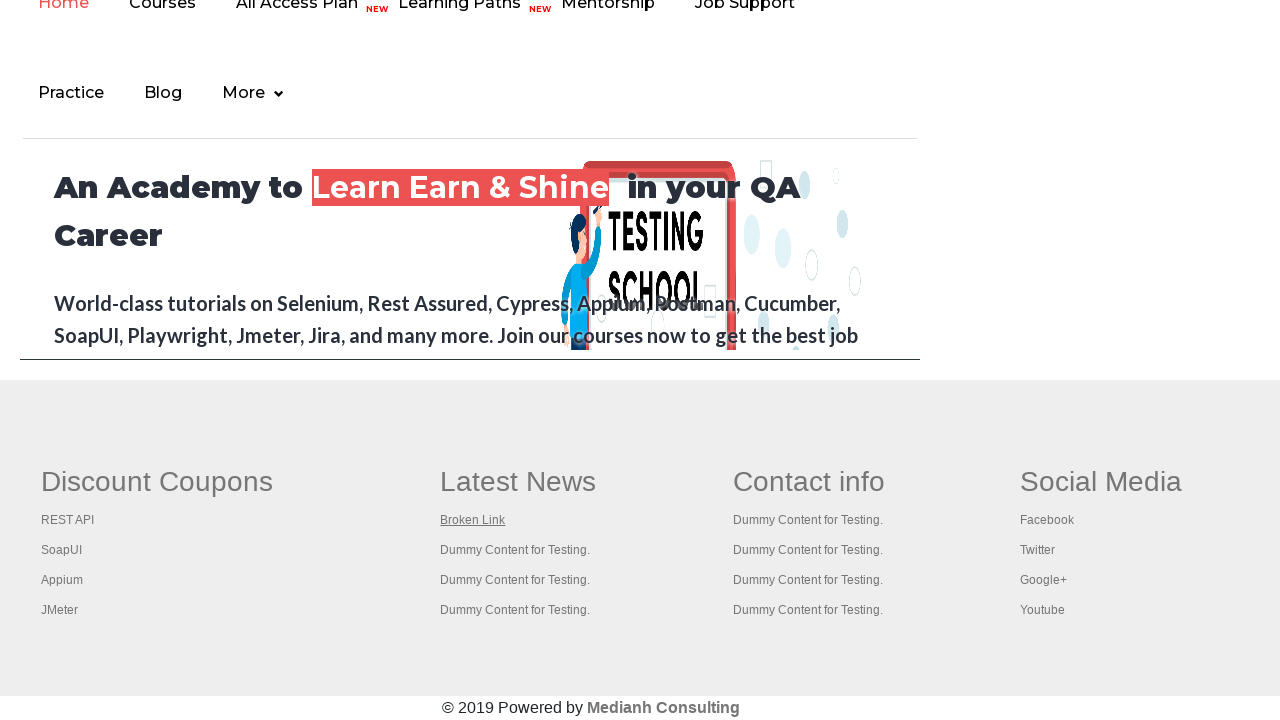

Waited 500ms before next footer link interaction
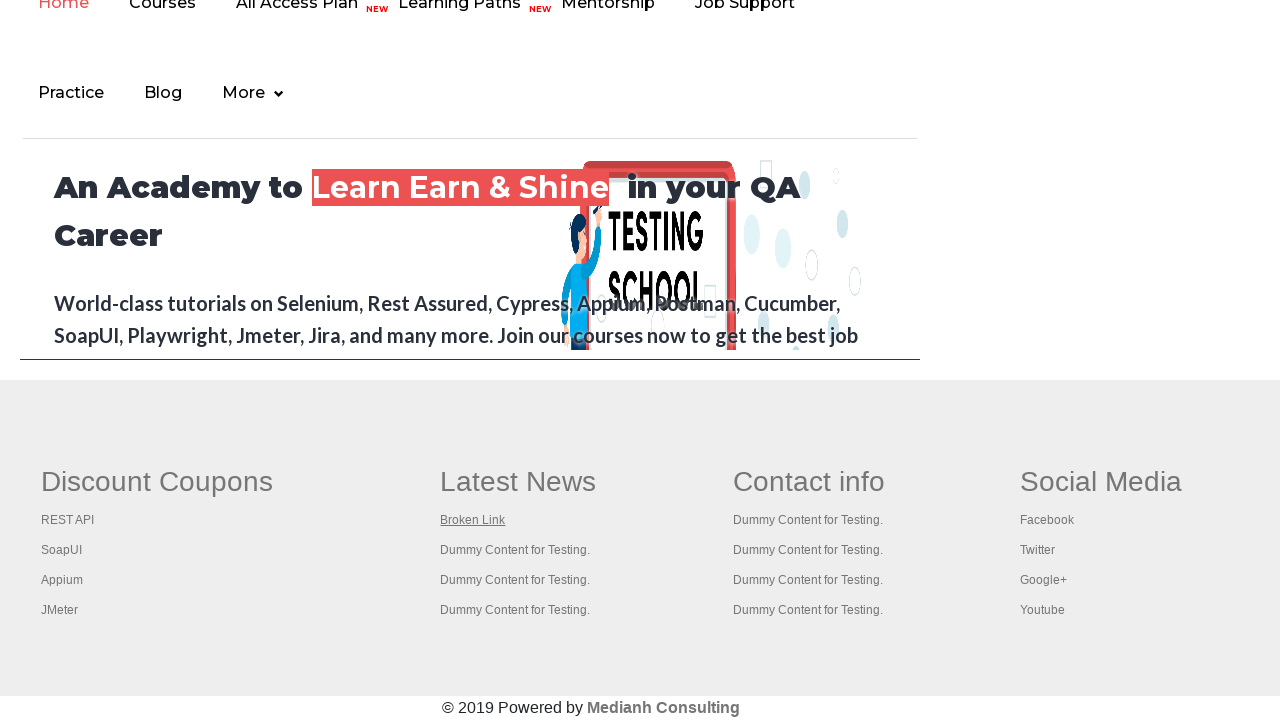

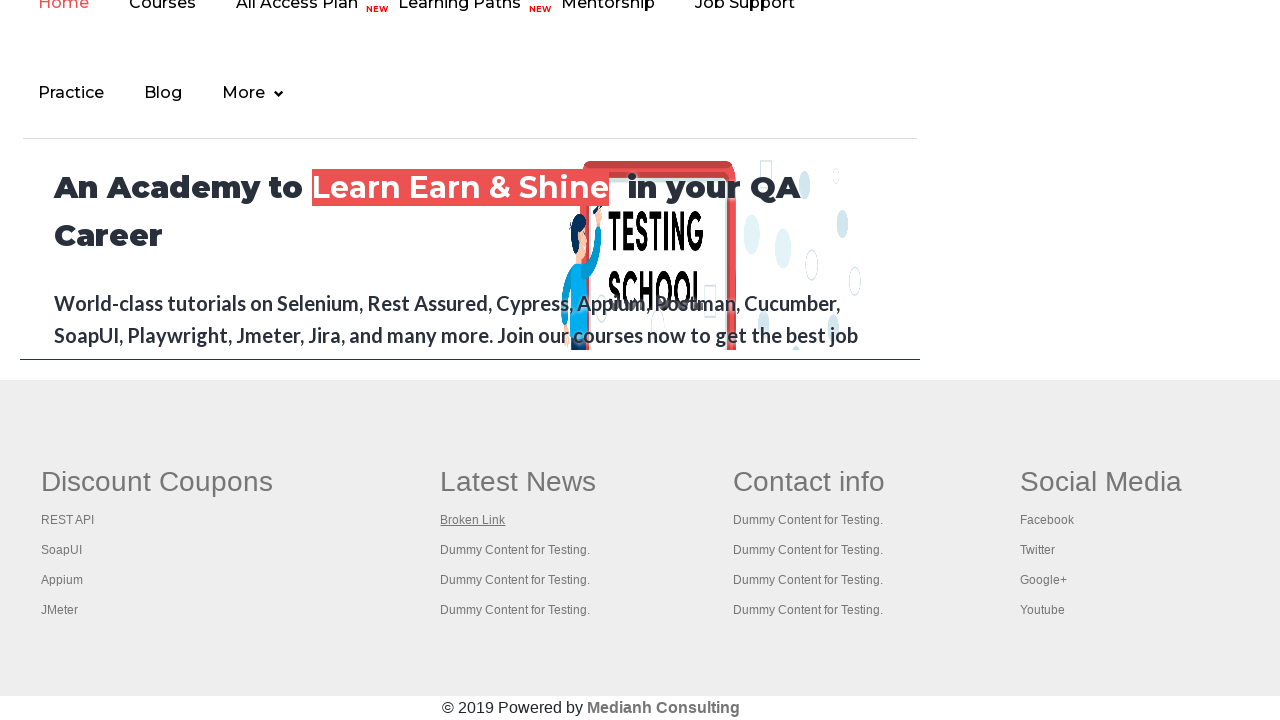